Tests interaction with form elements on a practice page including selecting a checkbox by value, clicking a radio button, and toggling text box visibility using hide button

Starting URL: https://rahulshettyacademy.com/AutomationPractice/

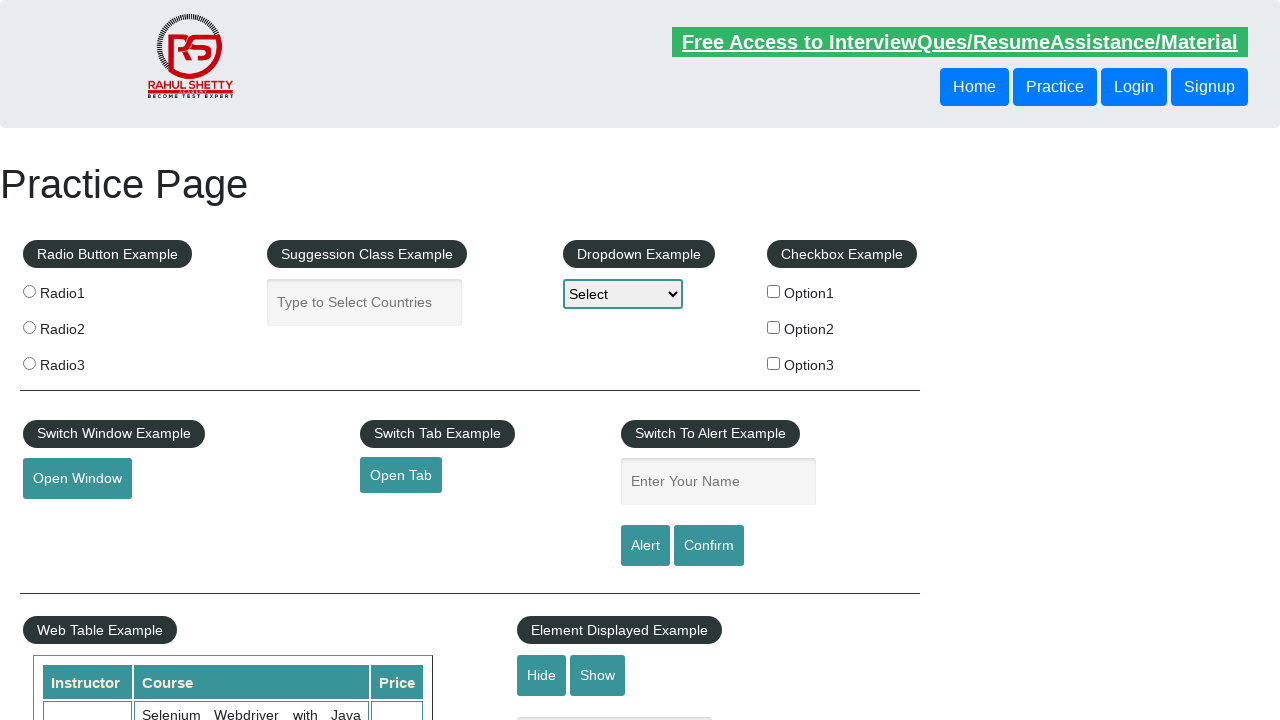

Located all checkbox elements on the page
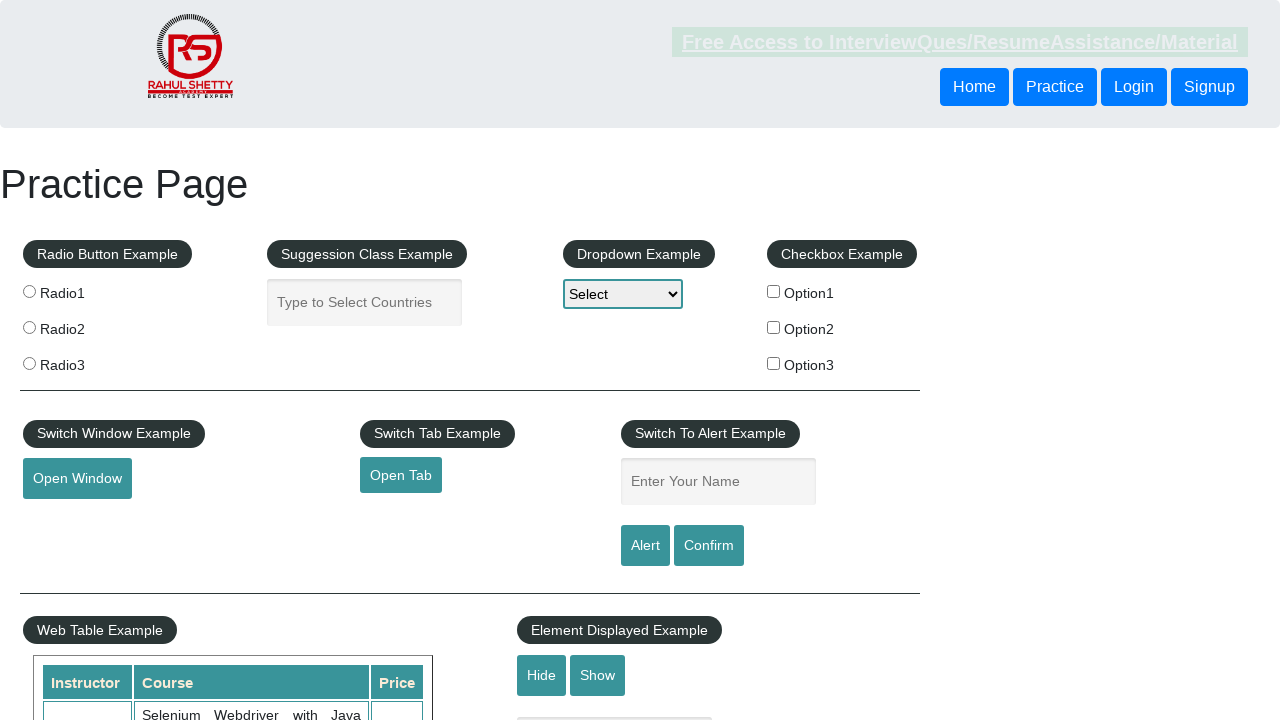

Selected checkbox with value 'option2' at (774, 327) on xpath=//input[@type='checkbox'] >> nth=1
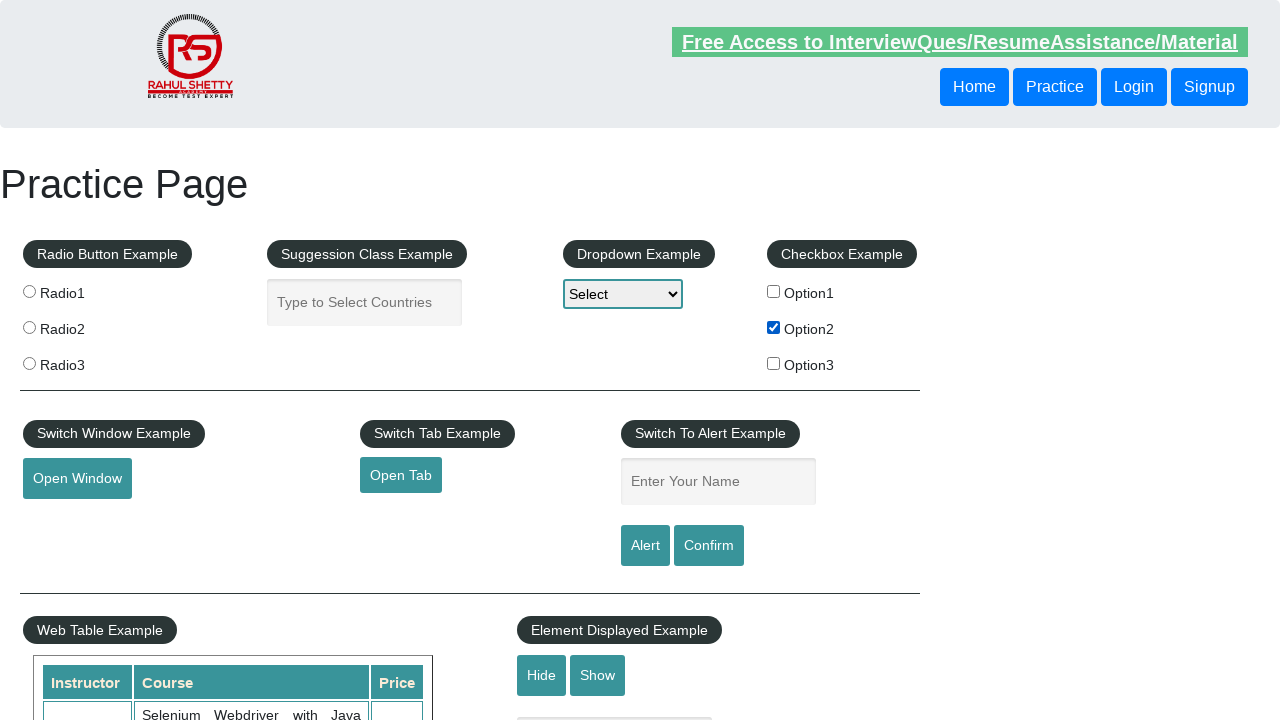

Located all radio button elements on the page
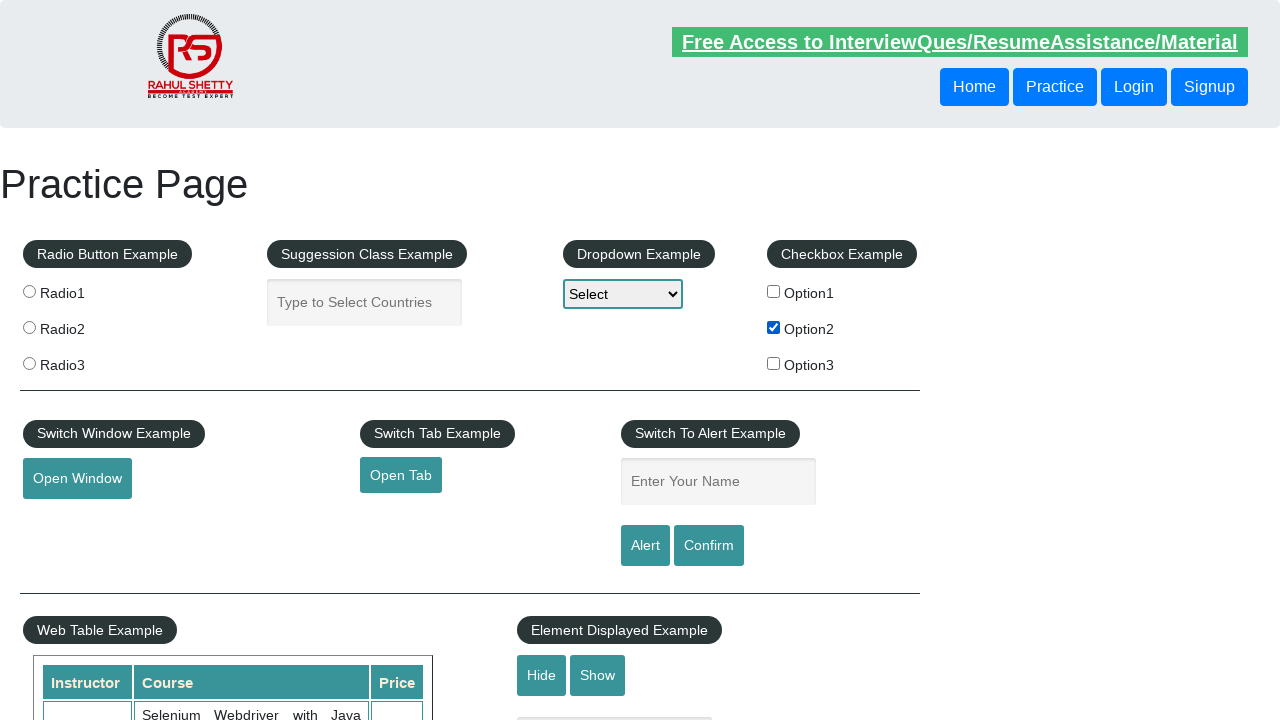

Clicked the third radio button at (29, 363) on .radioButton >> nth=2
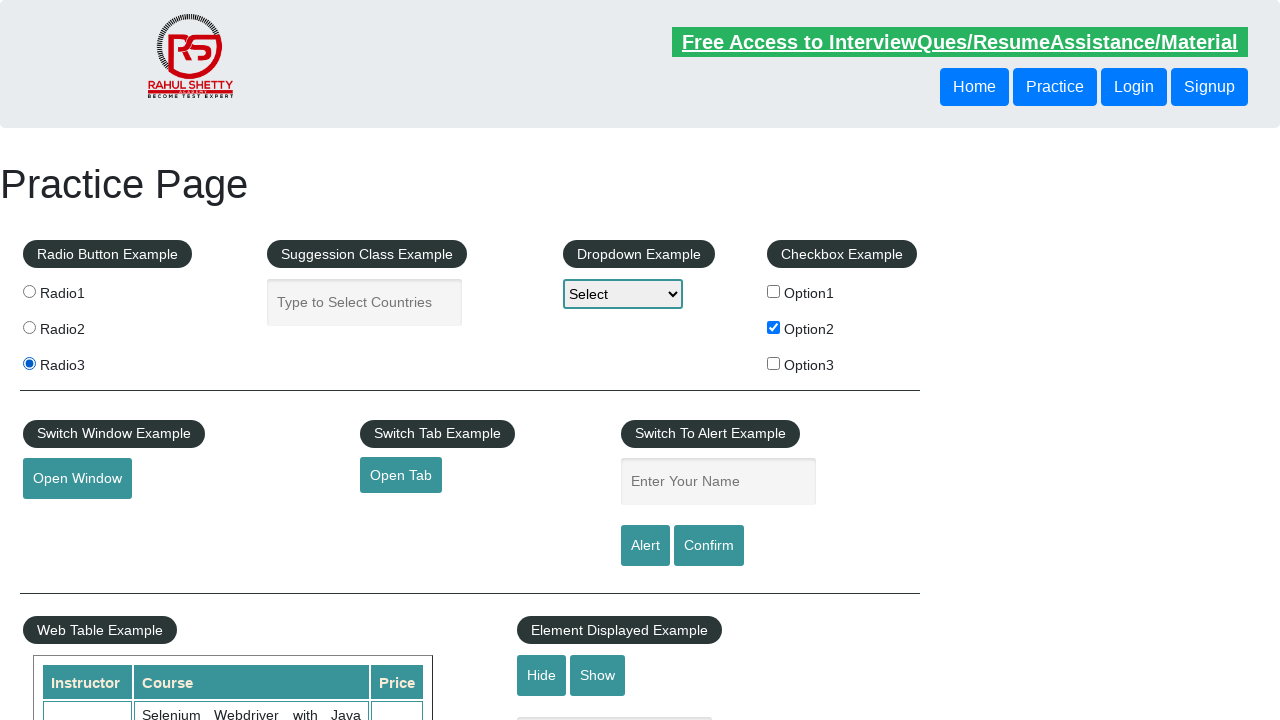

Clicked the hide button to hide the text box at (542, 675) on #hide-textbox
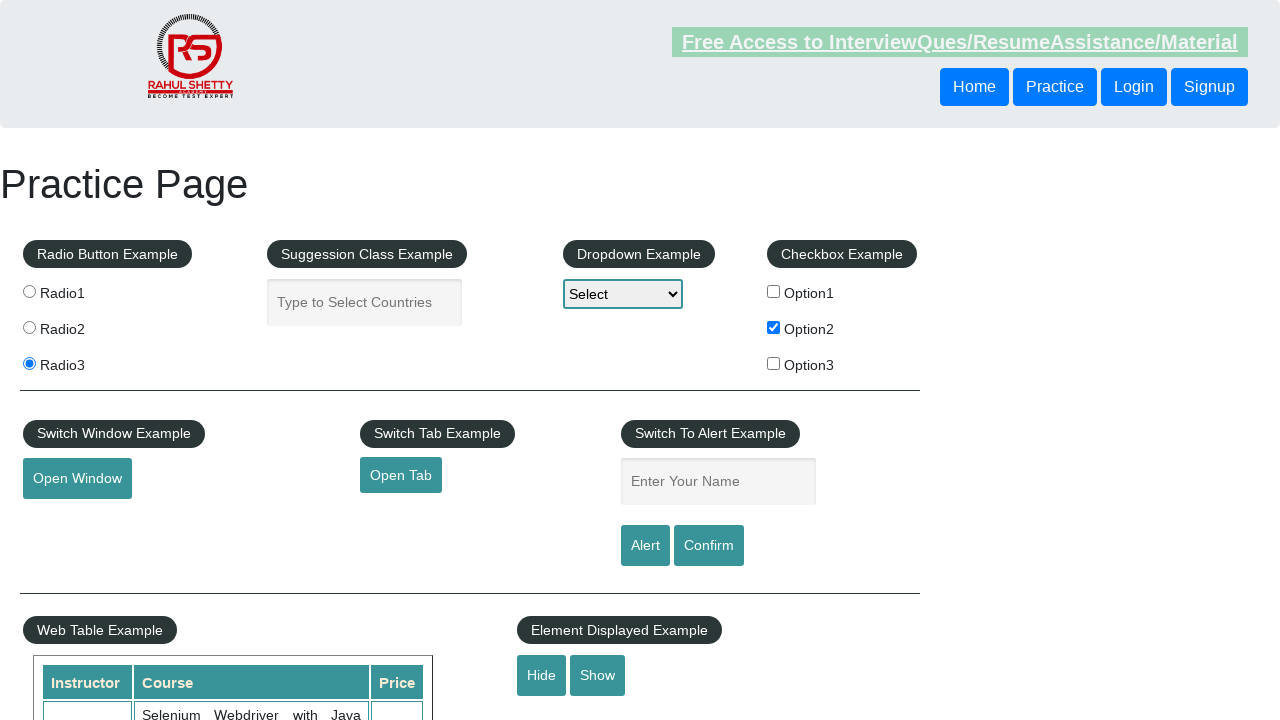

Text box element is now hidden
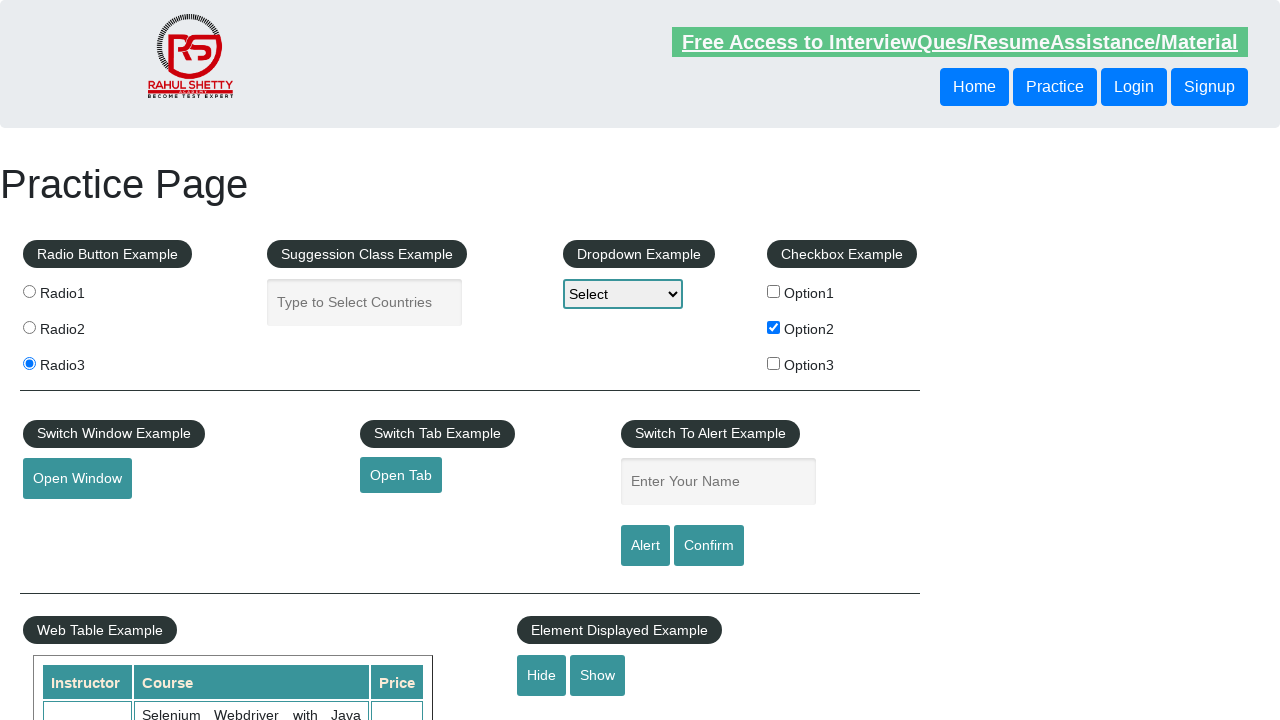

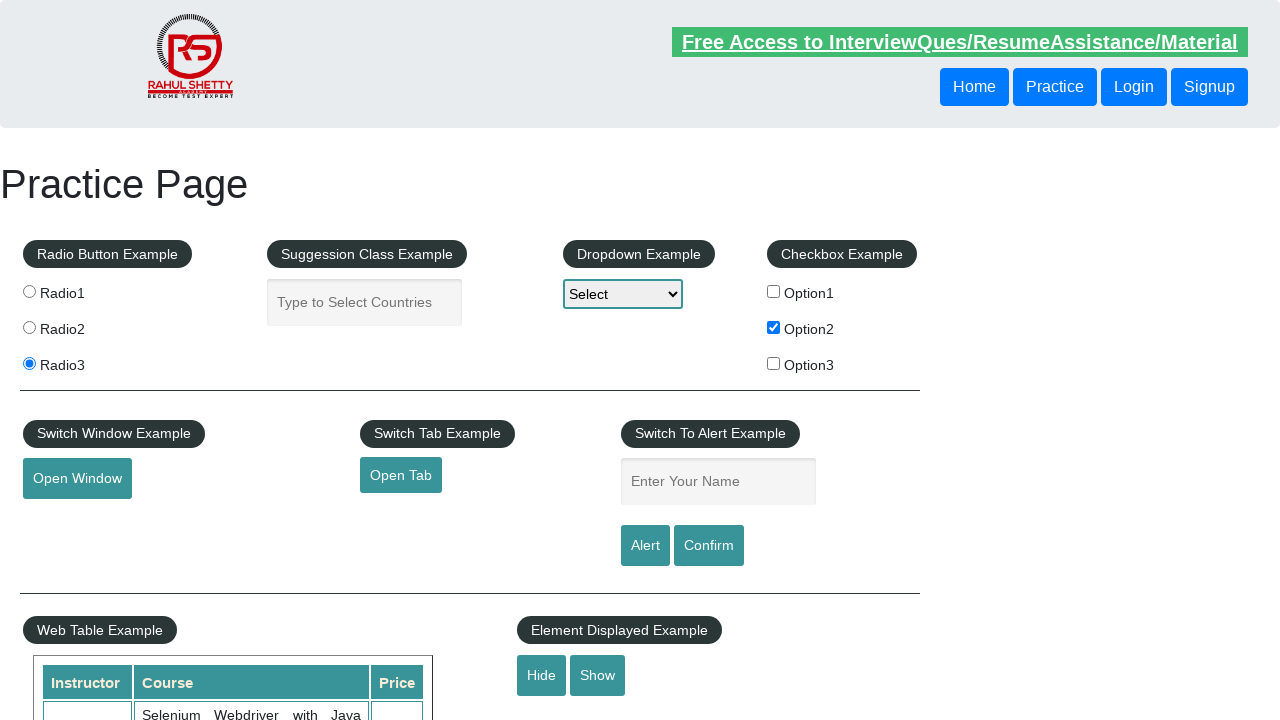